Navigates to josephward.tech and clicks on the "Tech Talks" link to test navigation, demonstrating monkey patching approach for network monitoring.

Starting URL: https://josephward.tech/

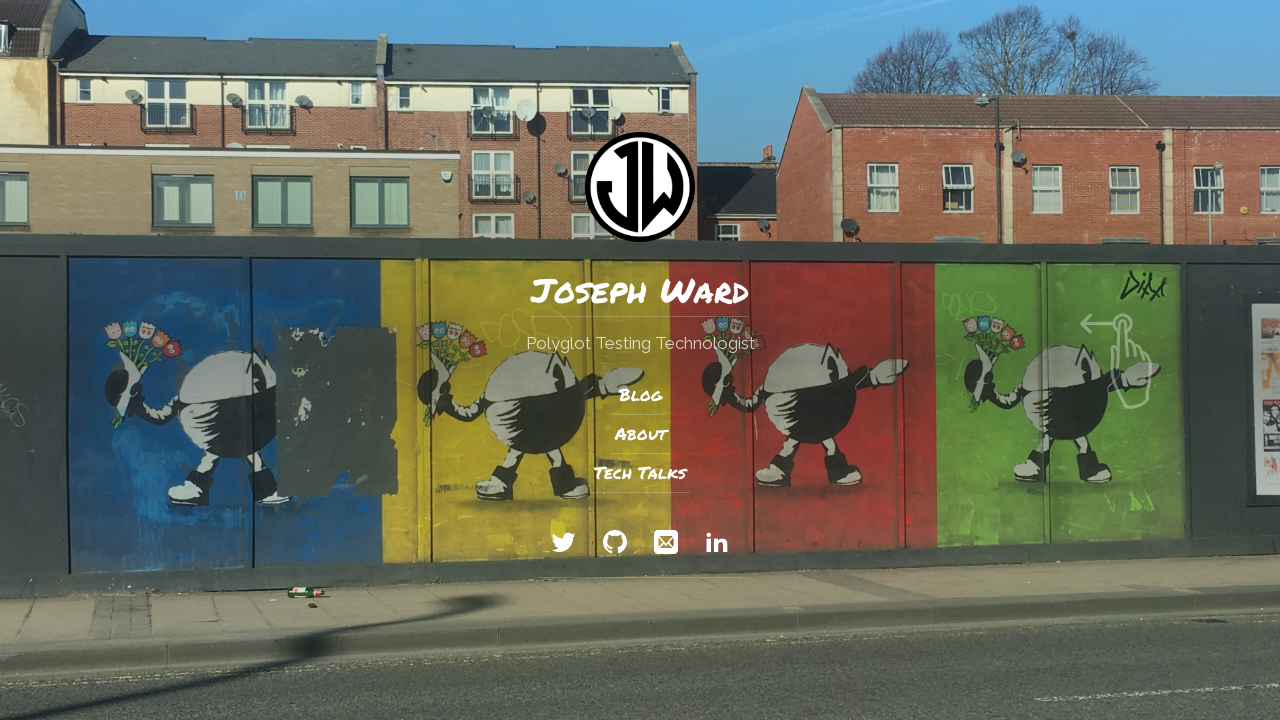

Waited for page to reach networkidle state after navigating to josephward.tech
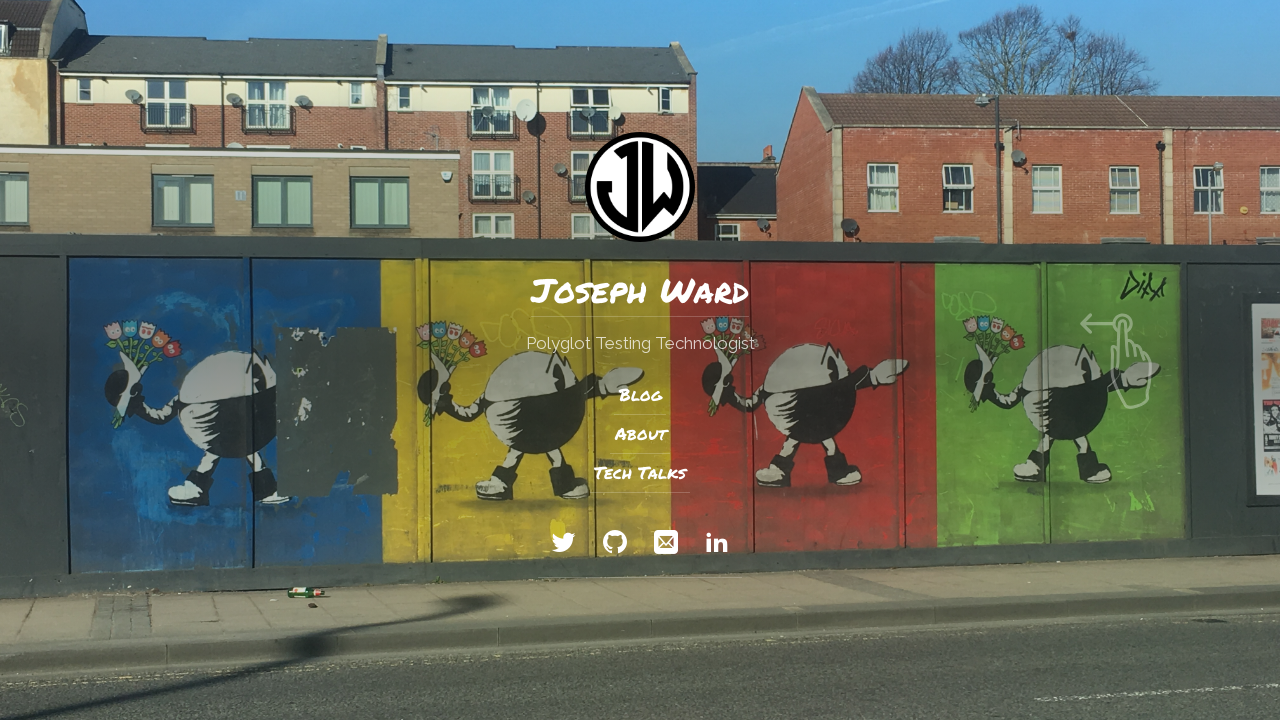

Clicked on the 'Tech Talks' link at (640, 474) on xpath=//*[contains(text(),'Tech Talks')]
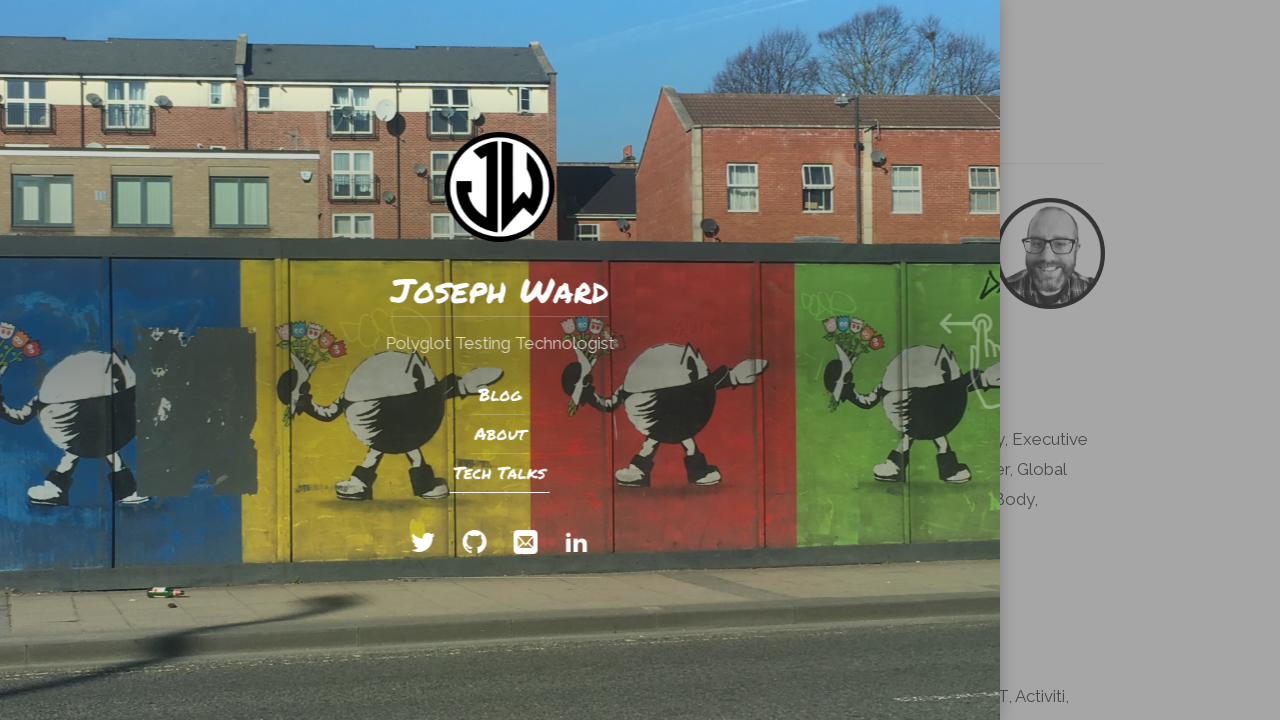

Waited for page to reach networkidle state after Tech Talks navigation
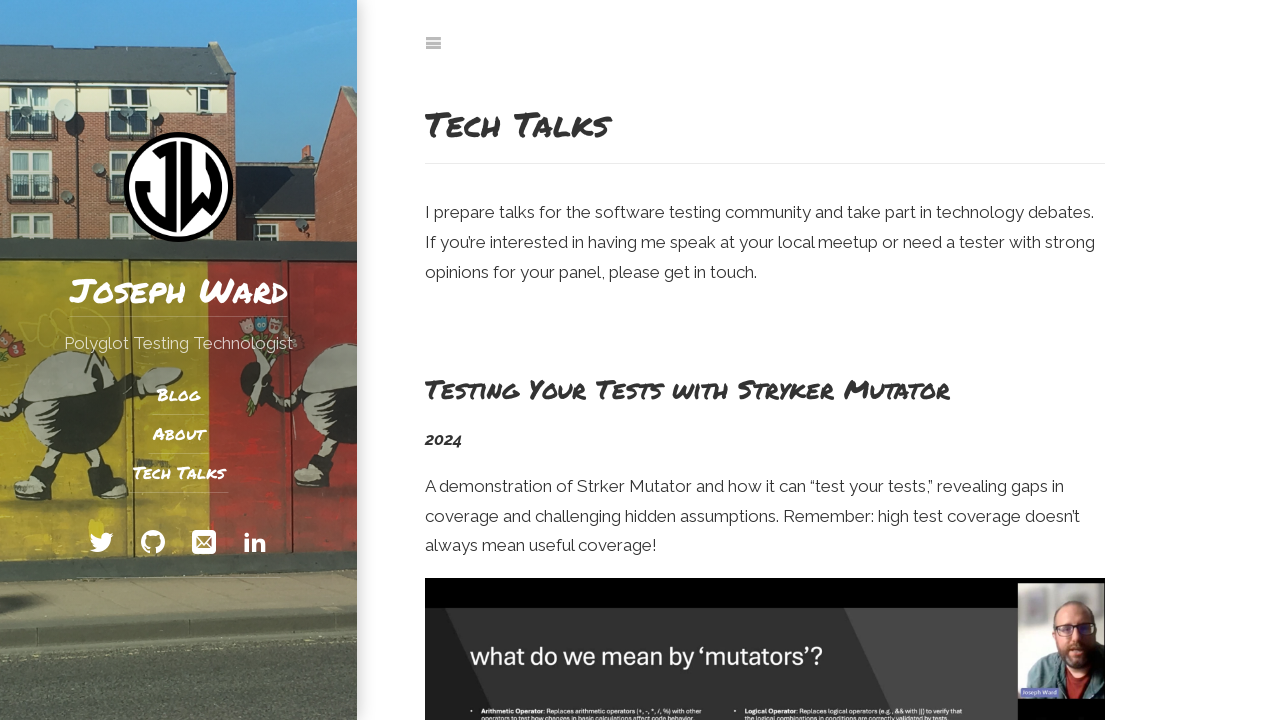

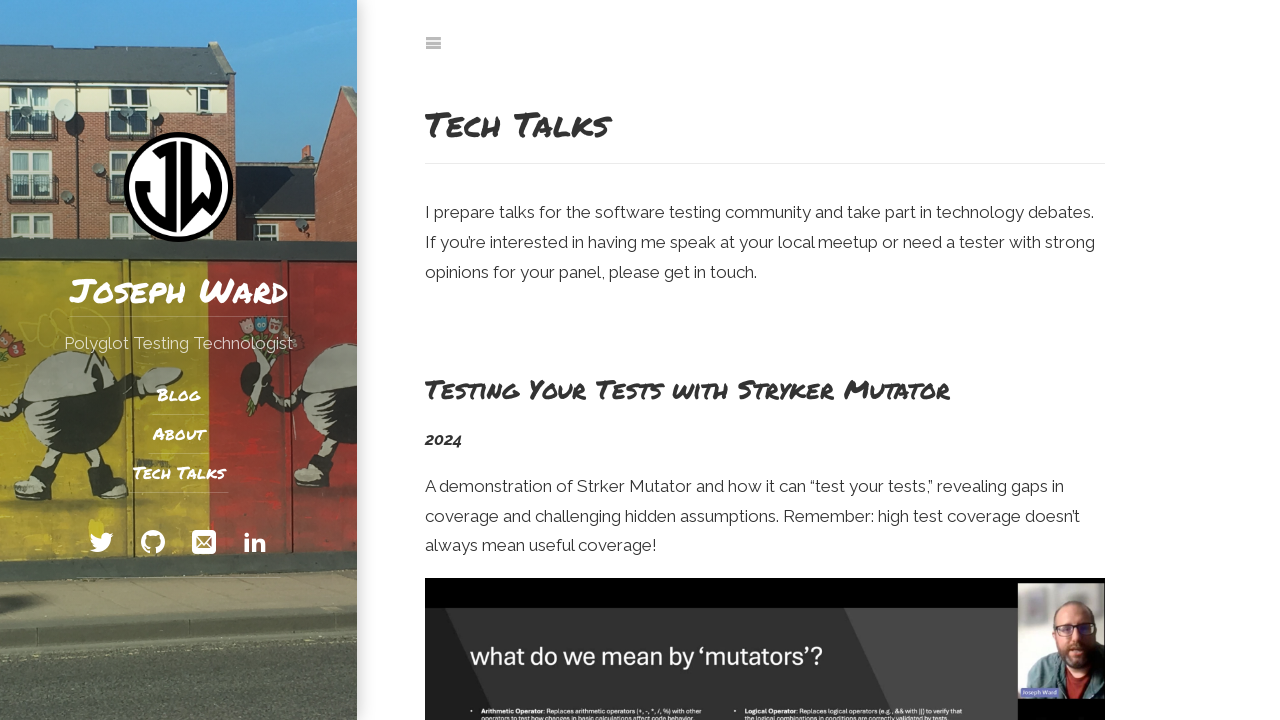